Tests double-click and right-click functionality on buttons, including handling alert dialogs that appear after double-clicking

Starting URL: https://www.automationtestinginsider.com/2019/08/textarea-textarea-element-defines-multi.html

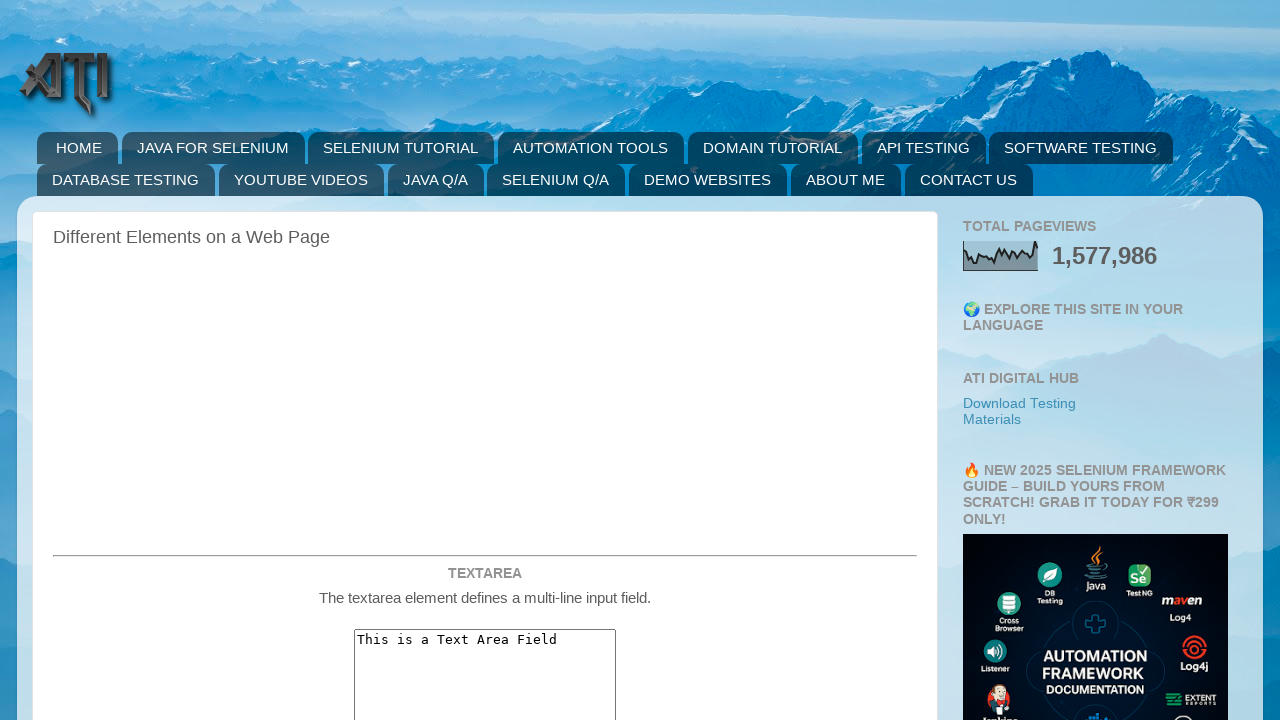

Double-clicked the double-click button at (485, 360) on #doubleClickBtn
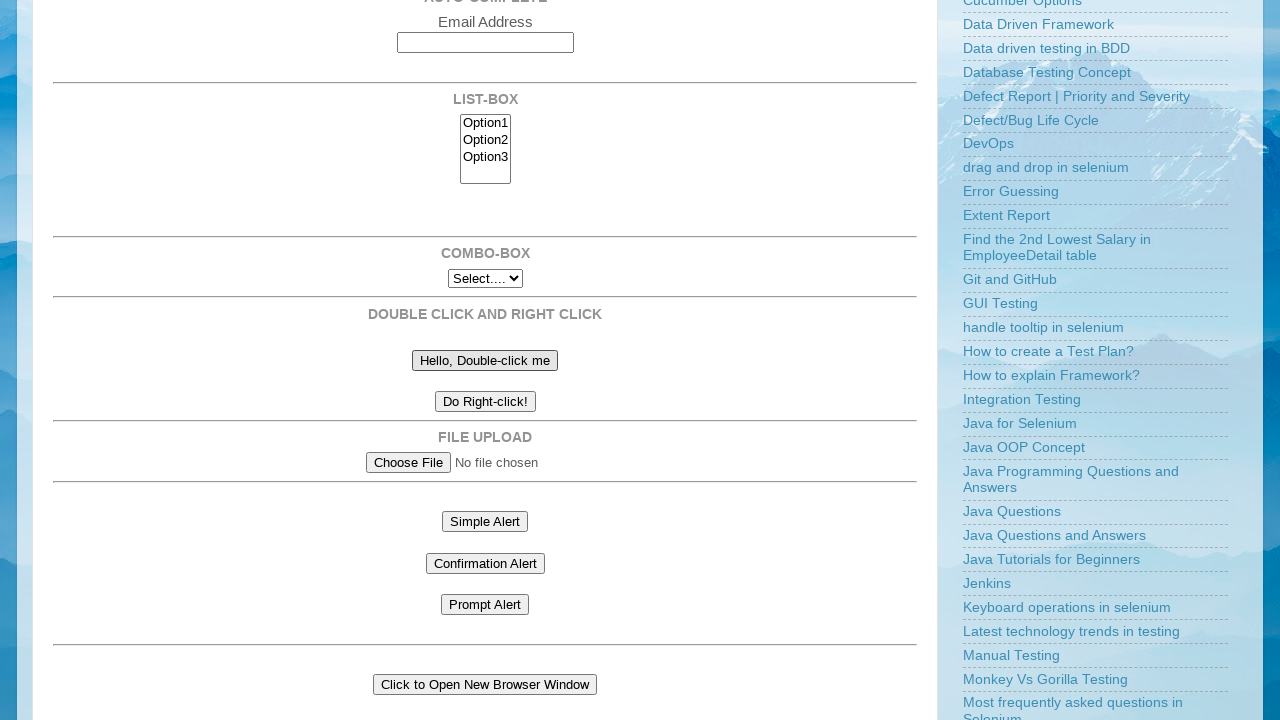

Set up dialog handler to accept alerts
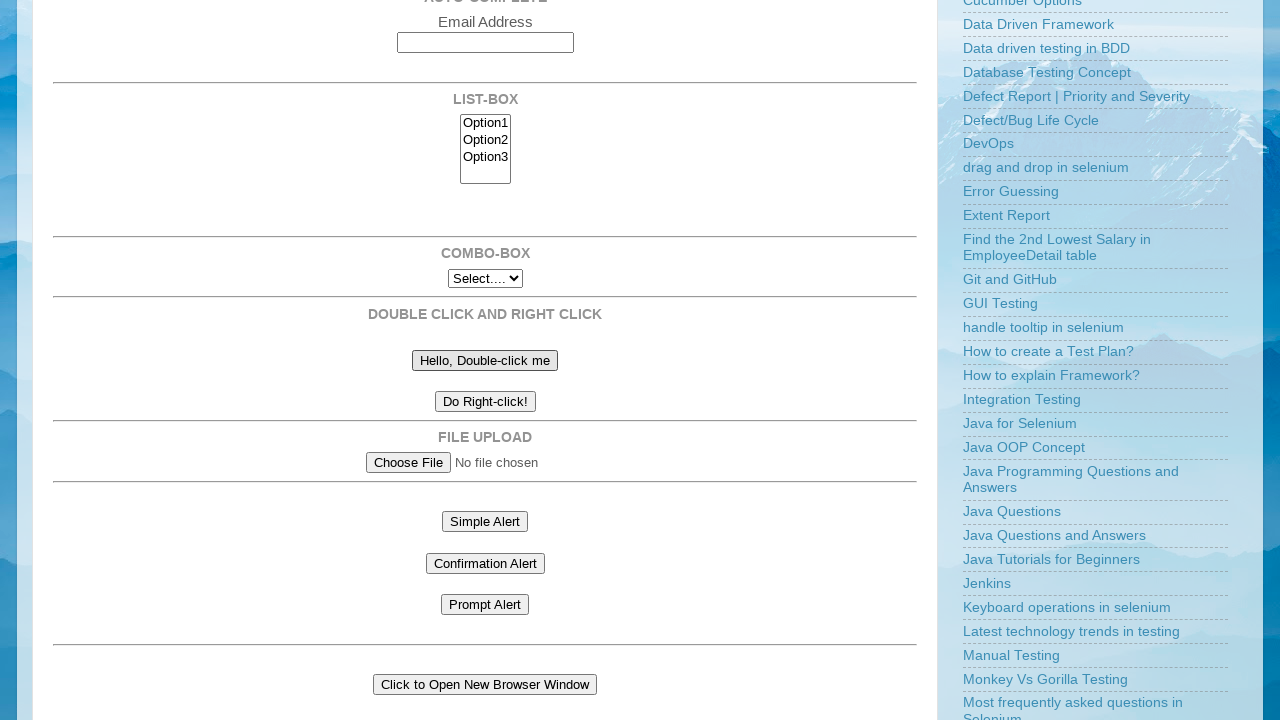

Right-clicked the right-click button at (485, 402) on #rightClickBtn
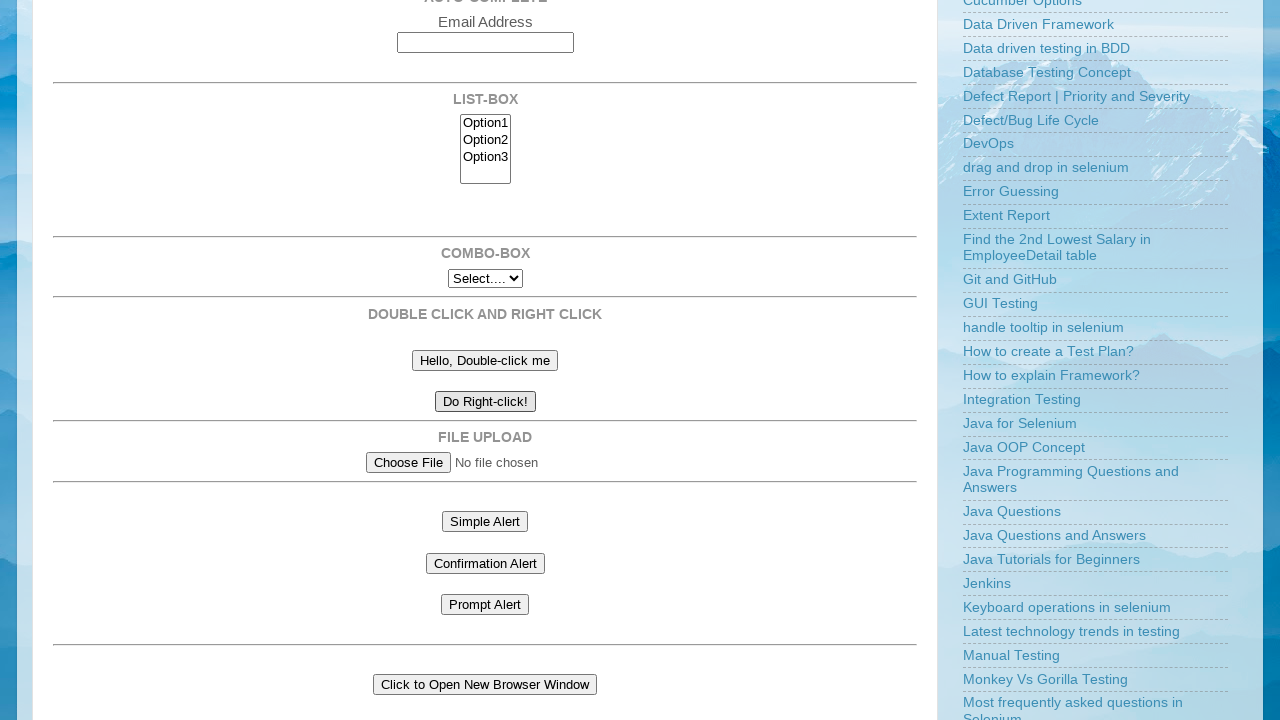

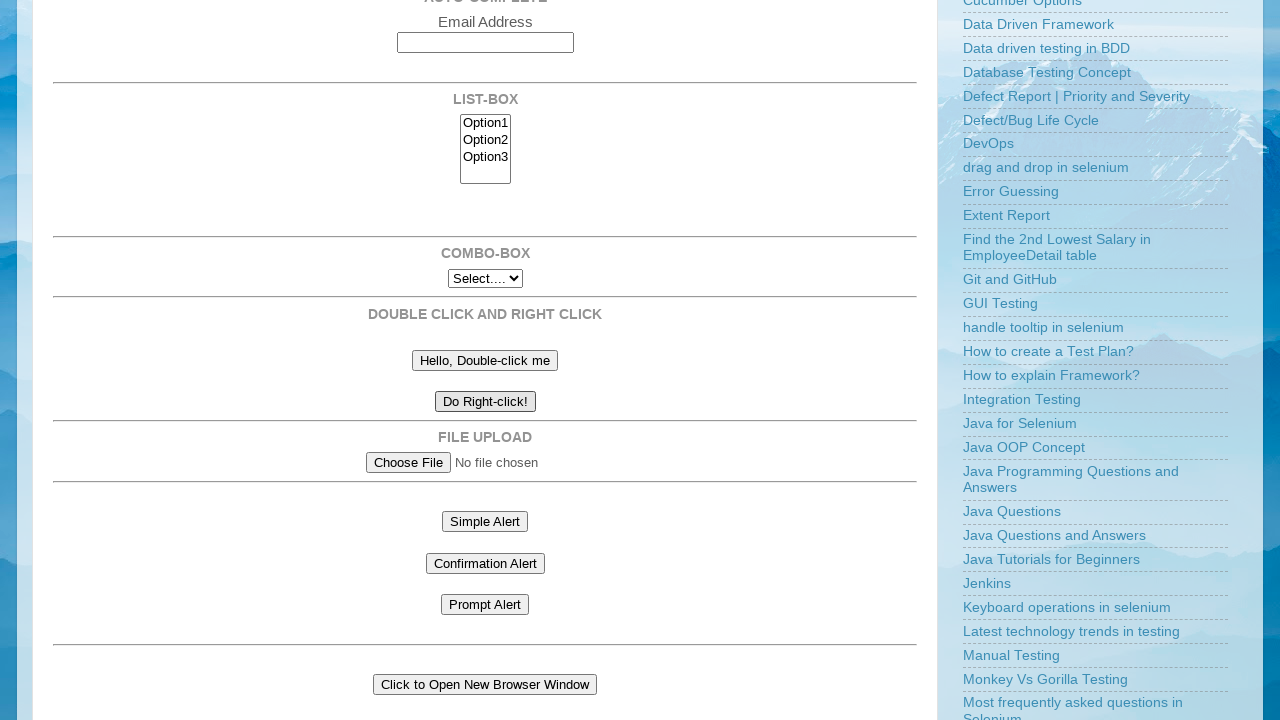